Tests filtering to display all items after viewing filtered lists

Starting URL: https://demo.playwright.dev/todomvc

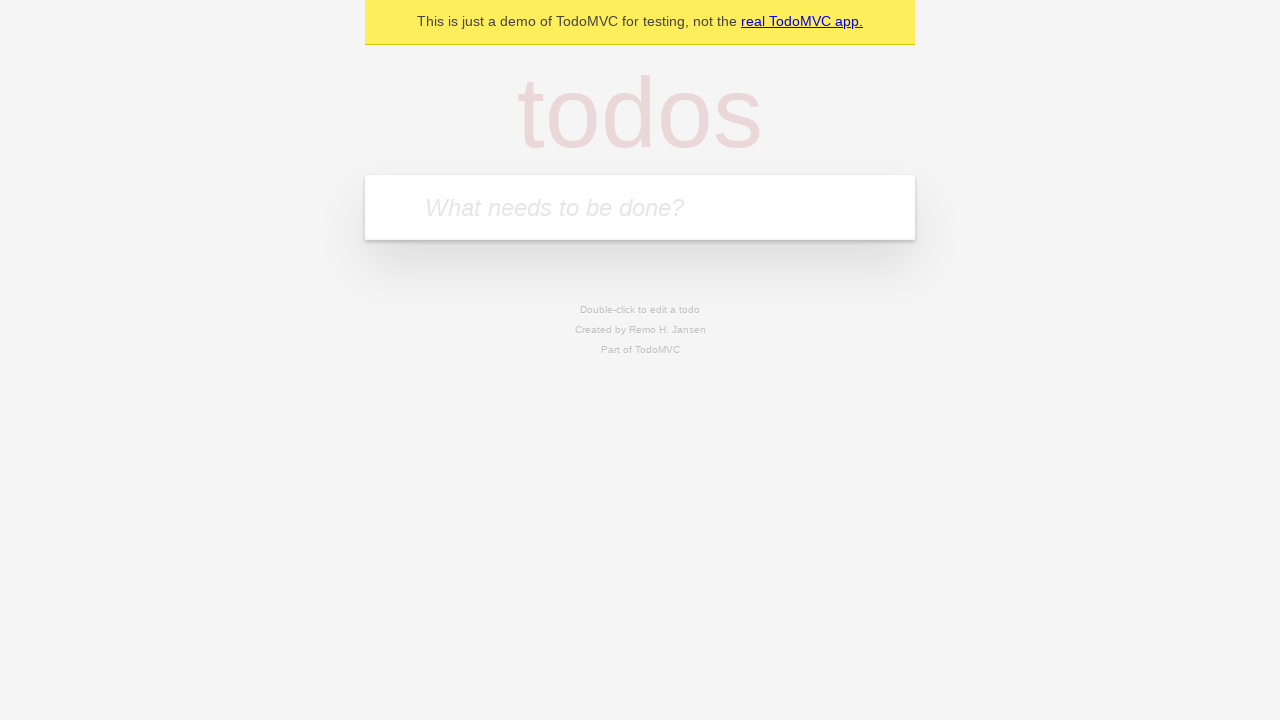

Filled new todo field with 'buy some cheese' on .new-todo
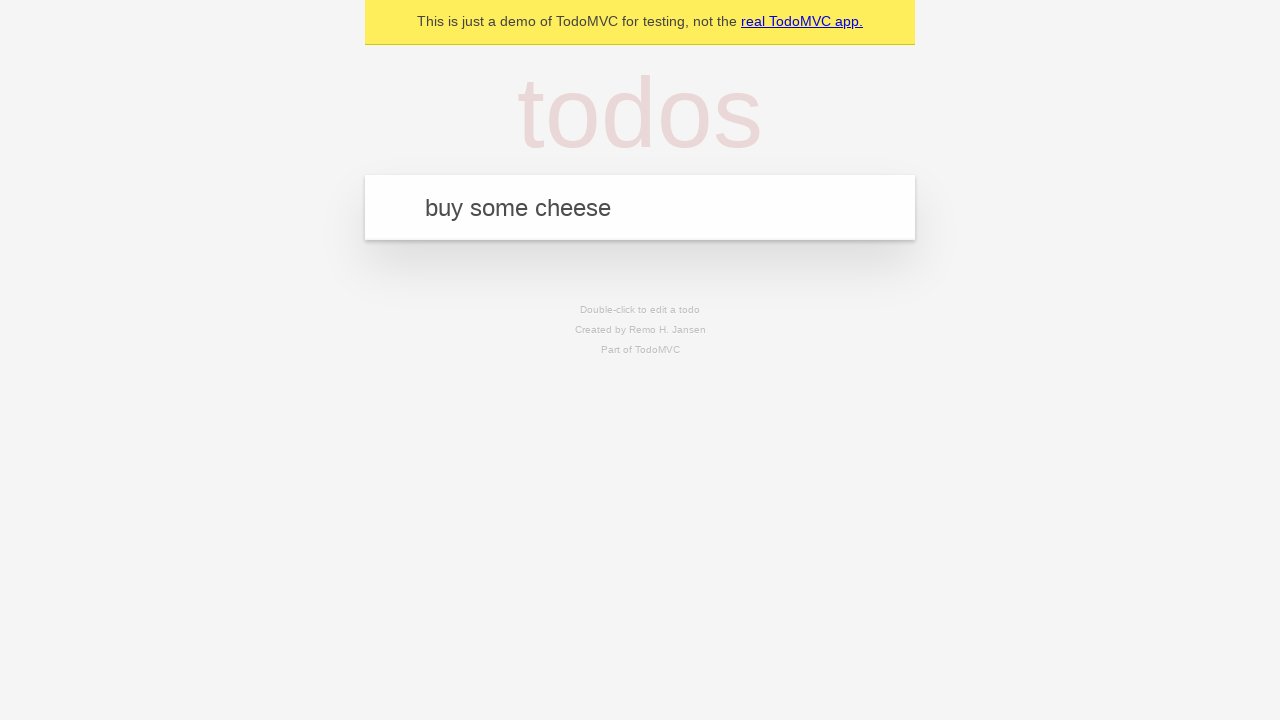

Pressed Enter to create first todo on .new-todo
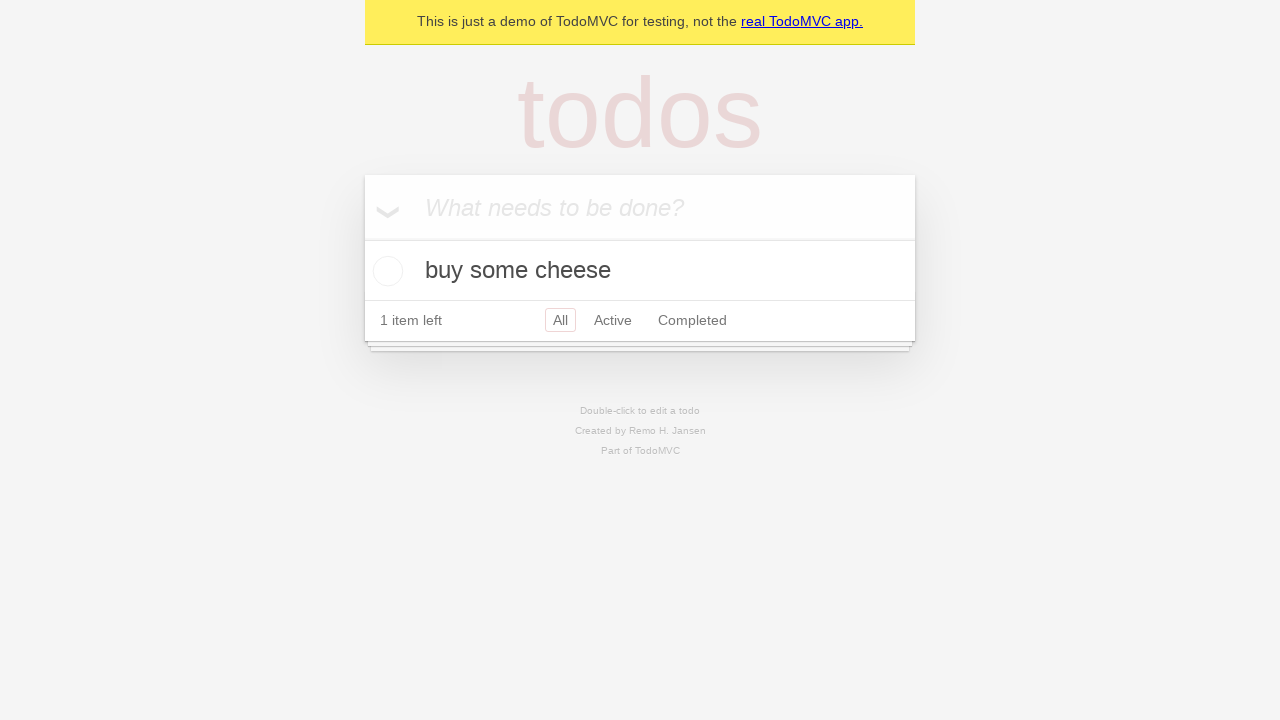

Filled new todo field with 'feed the cat' on .new-todo
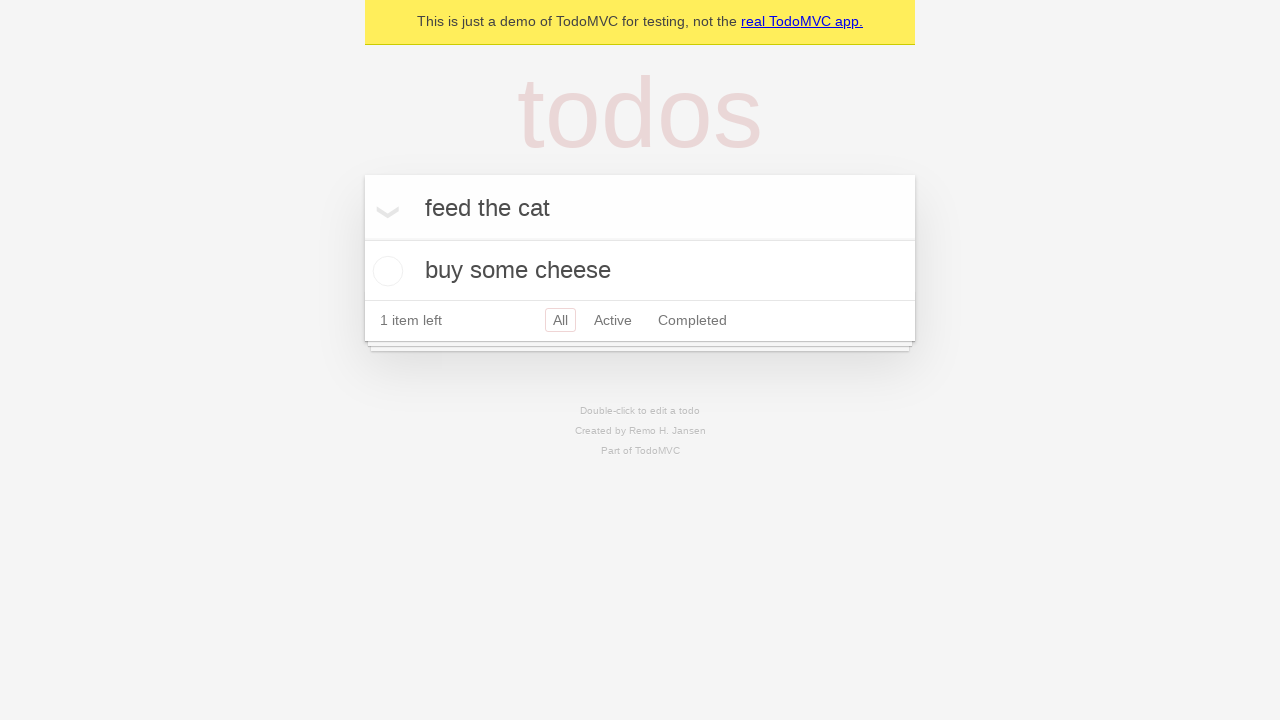

Pressed Enter to create second todo on .new-todo
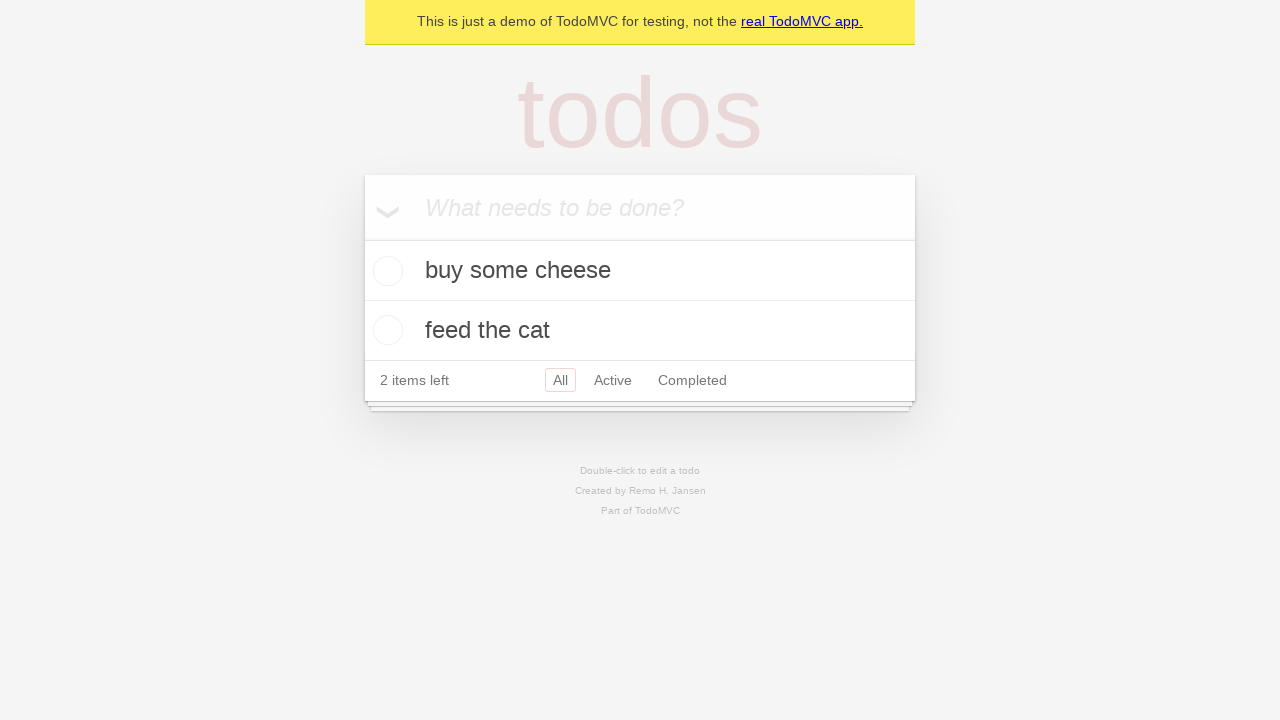

Filled new todo field with 'book a doctors appointment' on .new-todo
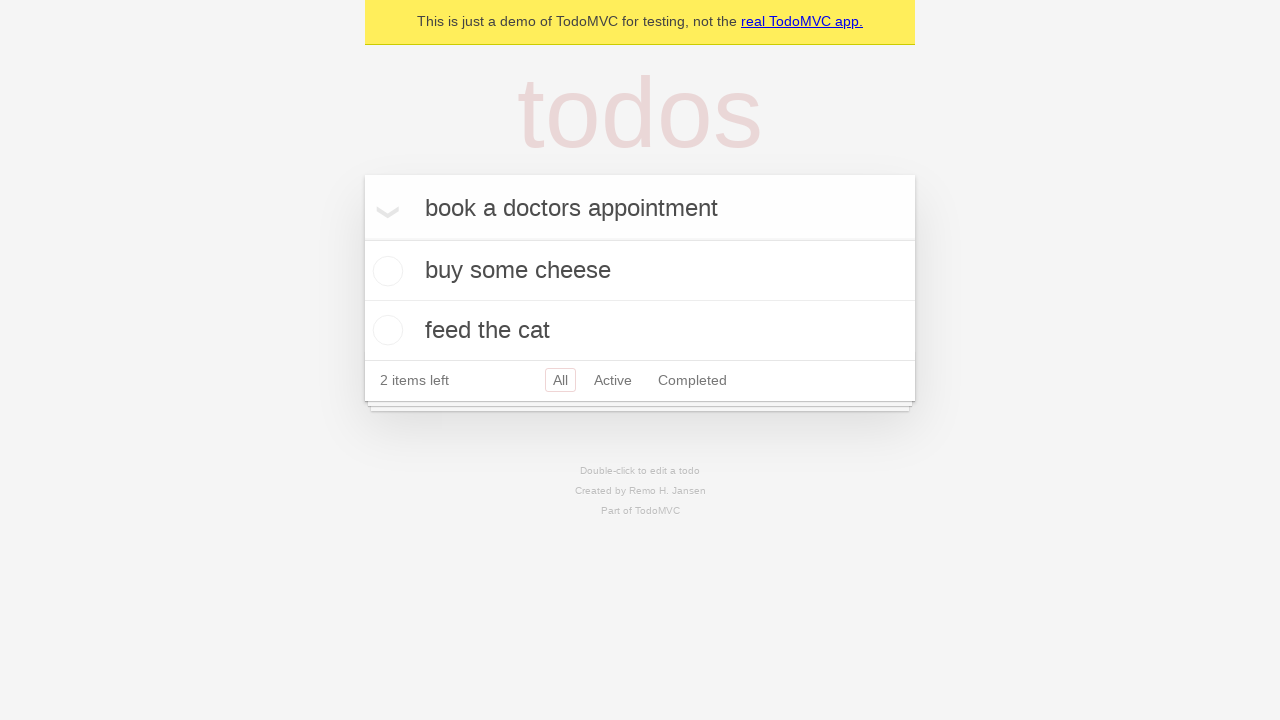

Pressed Enter to create third todo on .new-todo
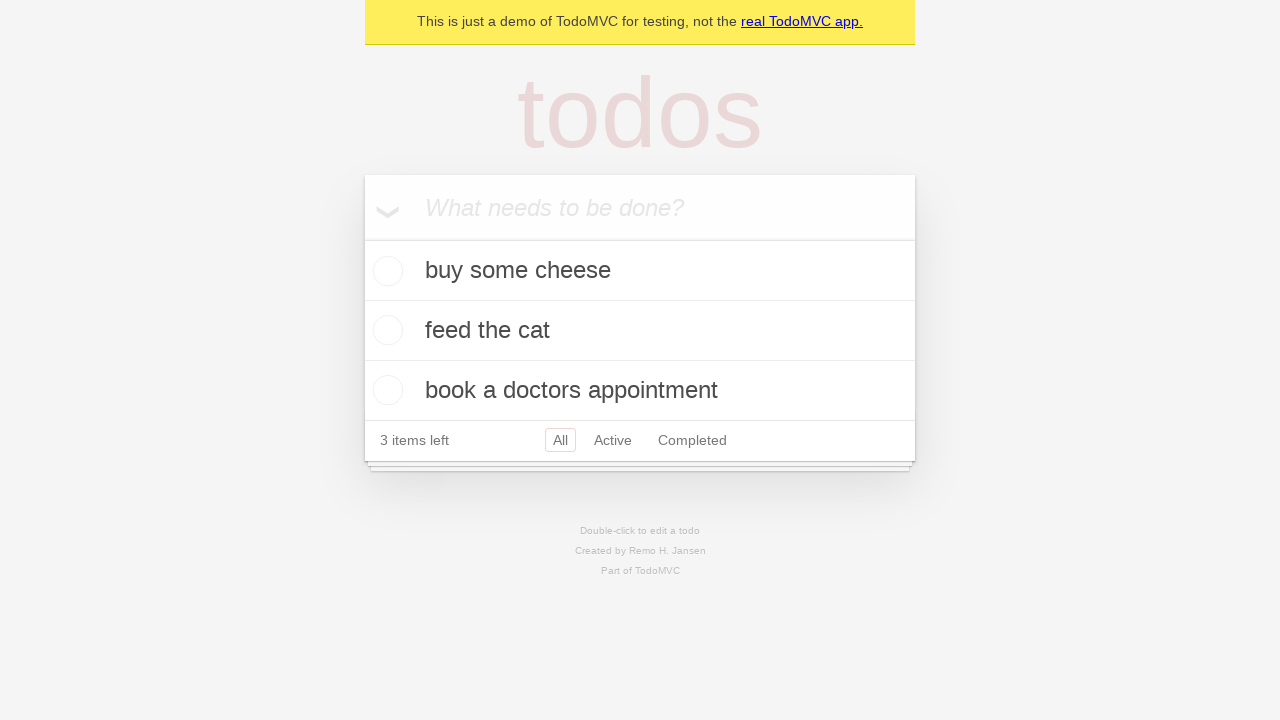

Waited for all three todos to load in the list
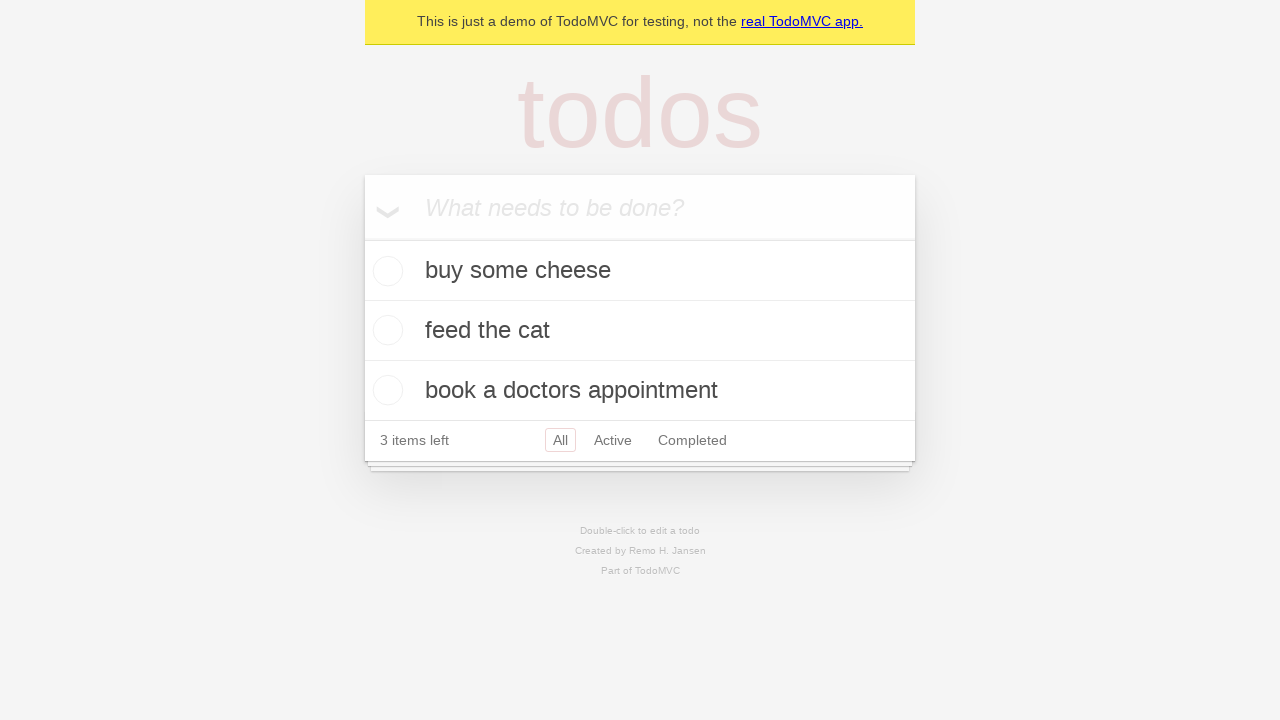

Checked the second todo item as completed at (385, 330) on .todo-list li .toggle >> nth=1
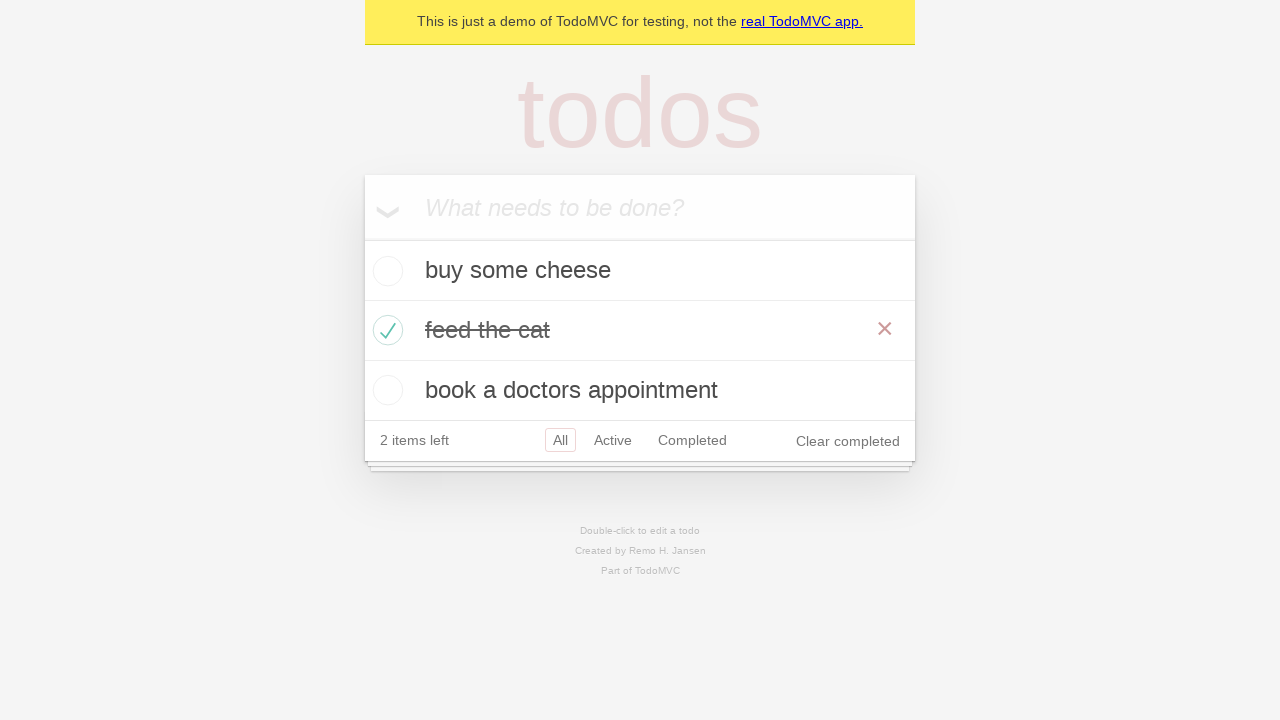

Clicked on Active filter to show only active todos at (613, 440) on .filters >> text=Active
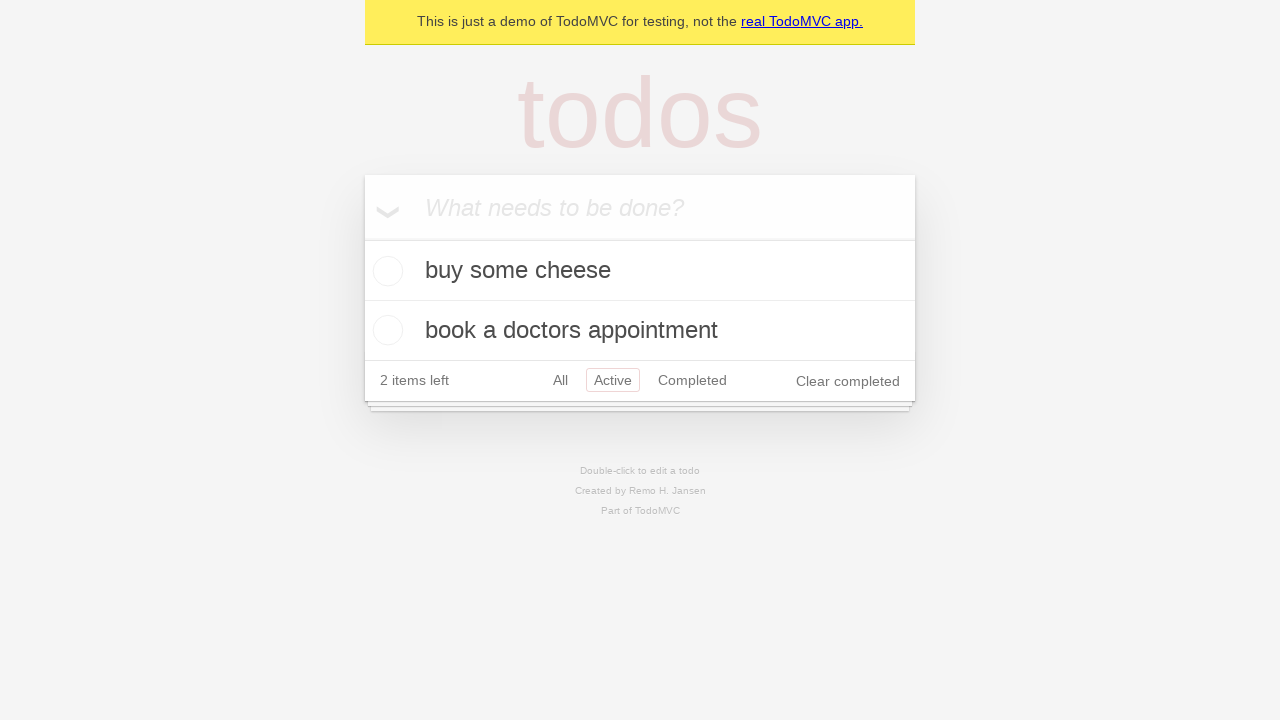

Clicked on Completed filter to show only completed todos at (692, 380) on .filters >> text=Completed
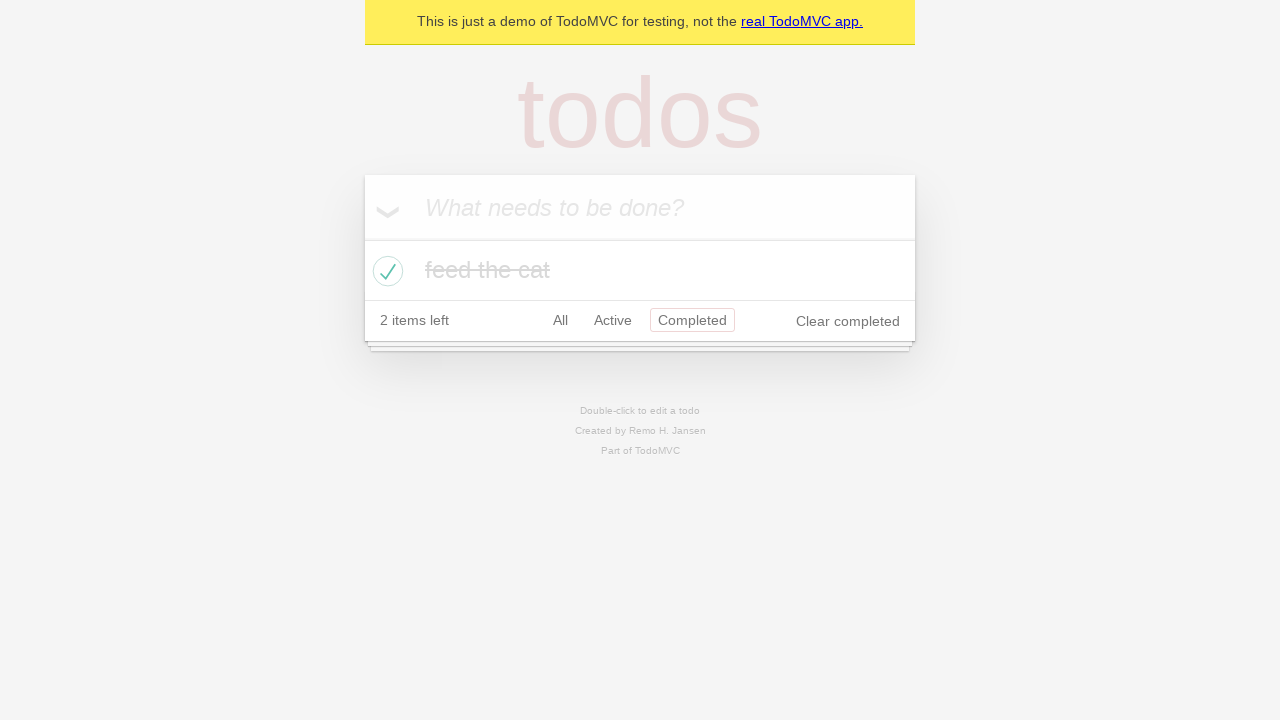

Clicked on All filter to display all items at (560, 320) on .filters >> text=All
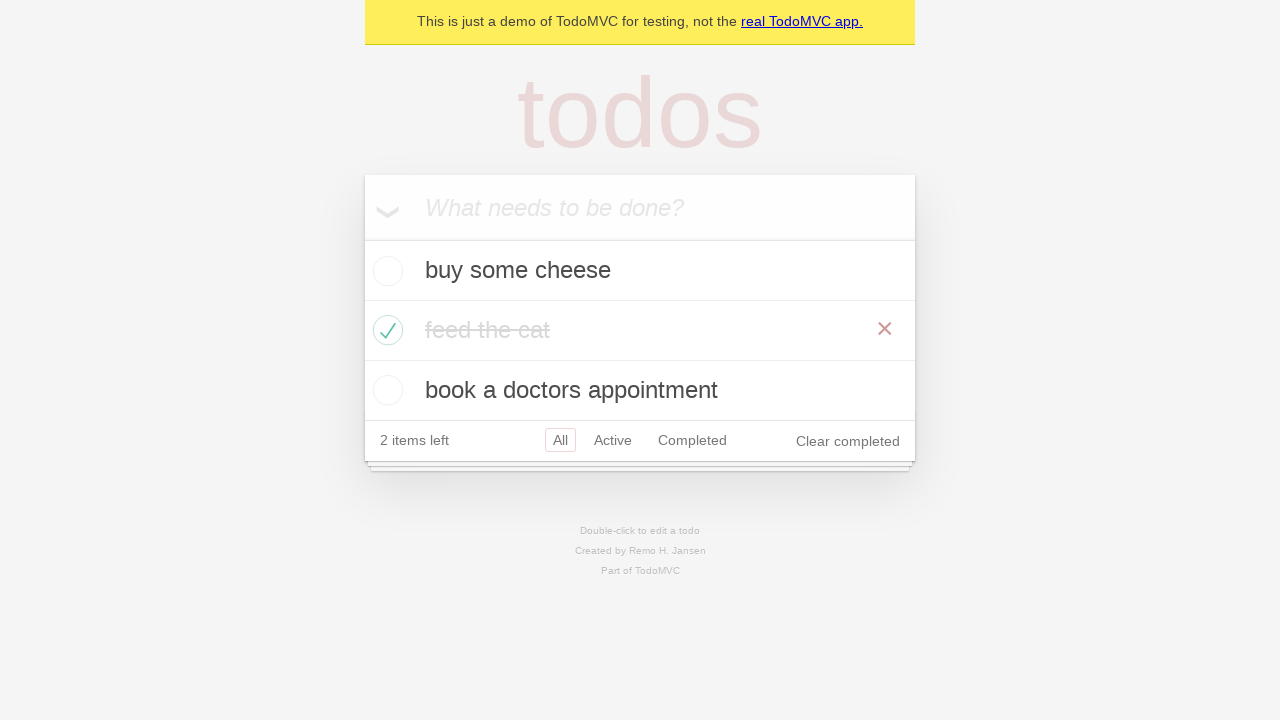

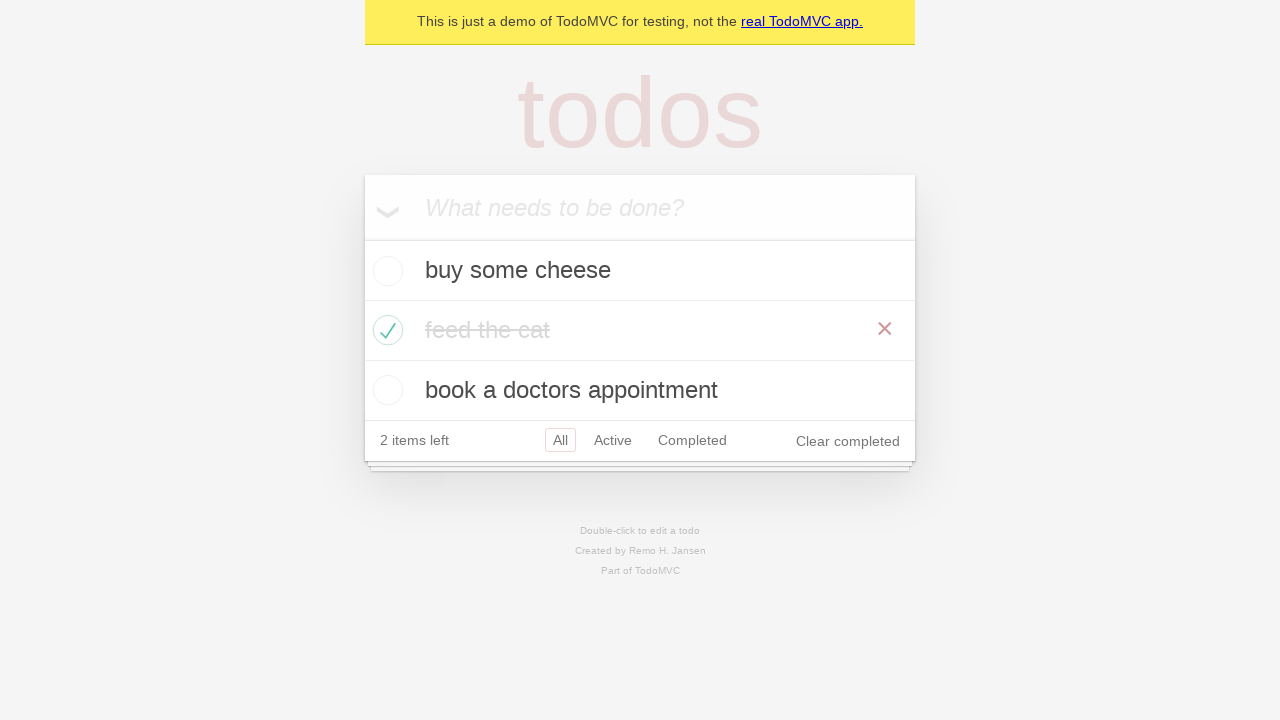